Tests e-commerce product search and add to cart functionality by searching for products containing "Ca" and adding specific items to the cart

Starting URL: https://rahulshettyacademy.com/seleniumPractise/#/

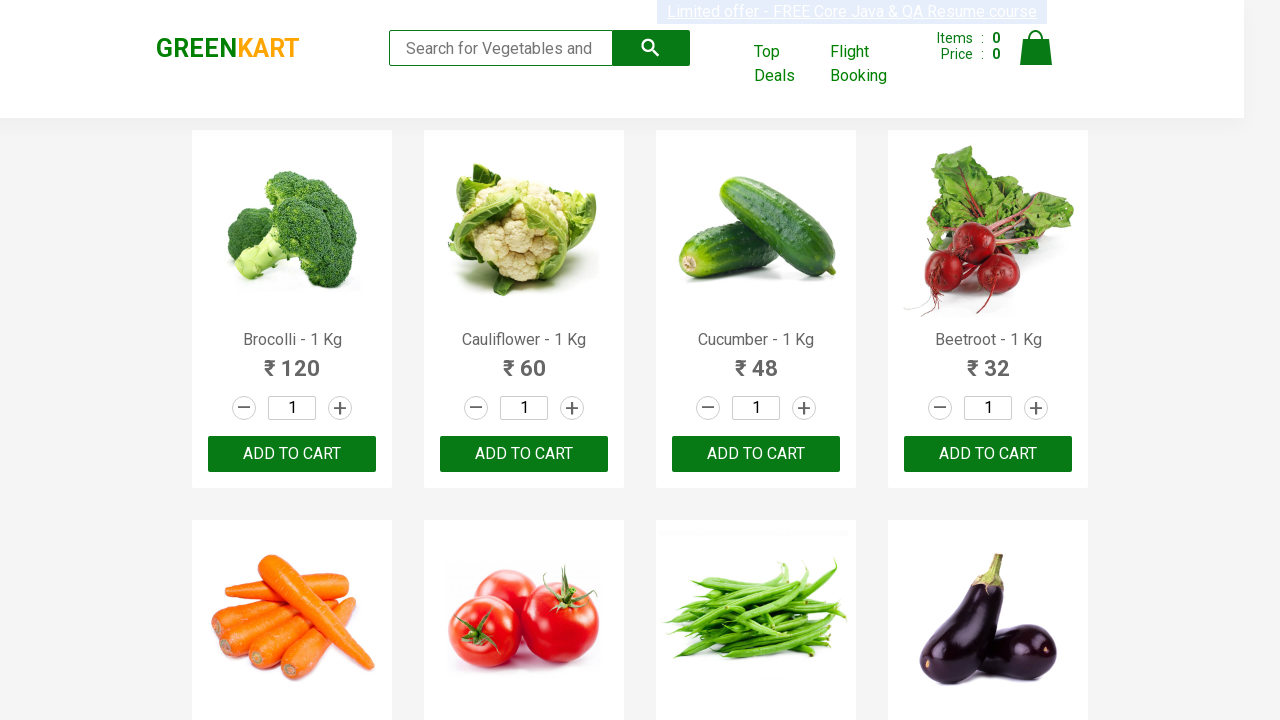

Filled search field with 'Ca' to filter products on .search-keyword
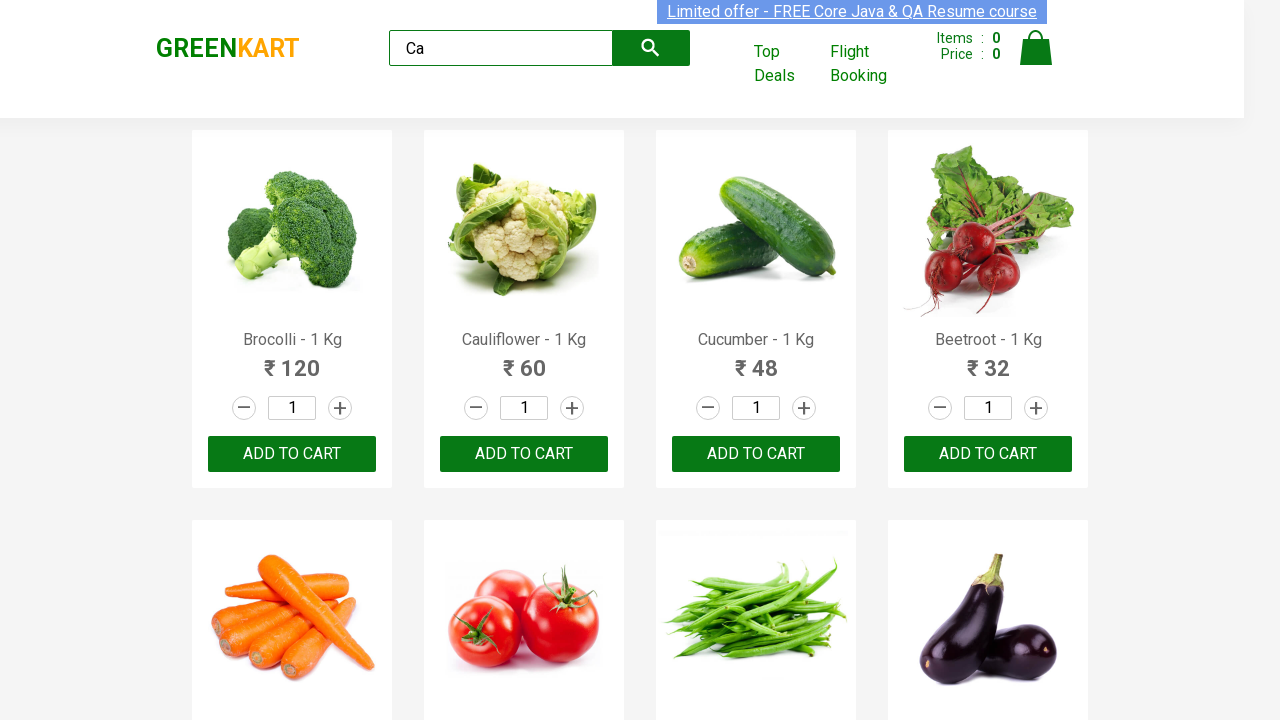

Waited 2 seconds for products to filter
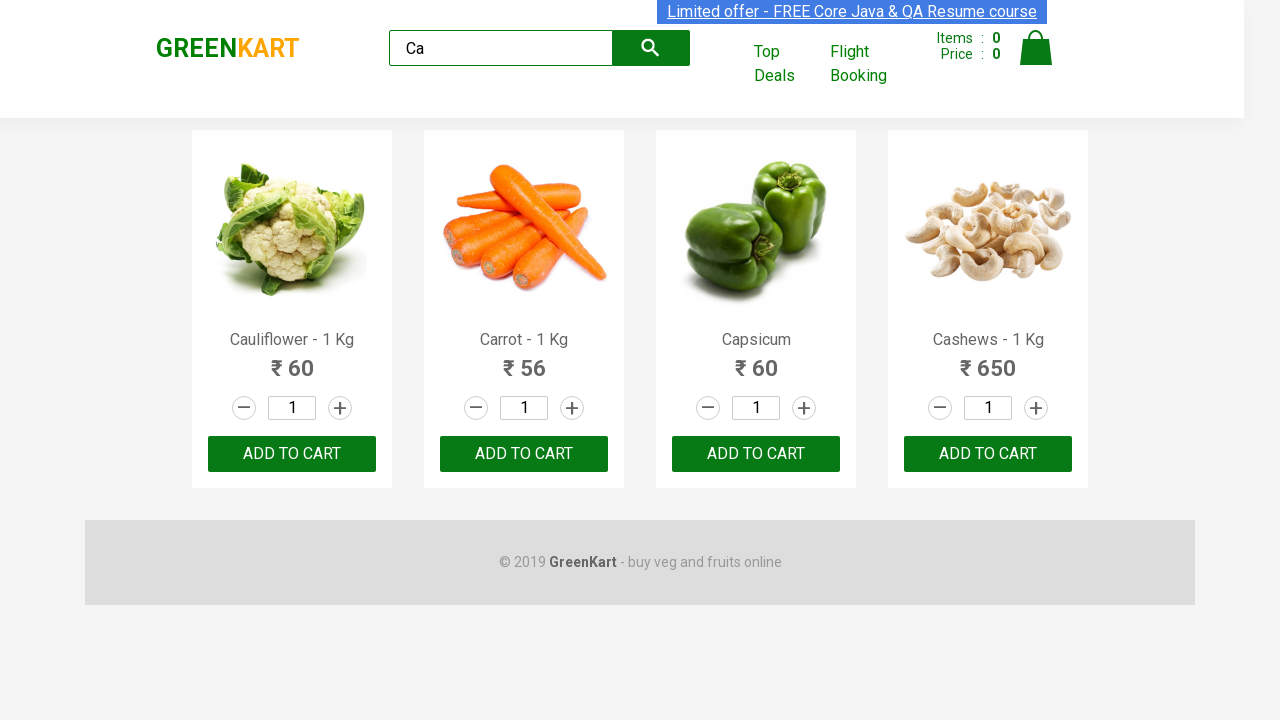

Verified visible products are loaded
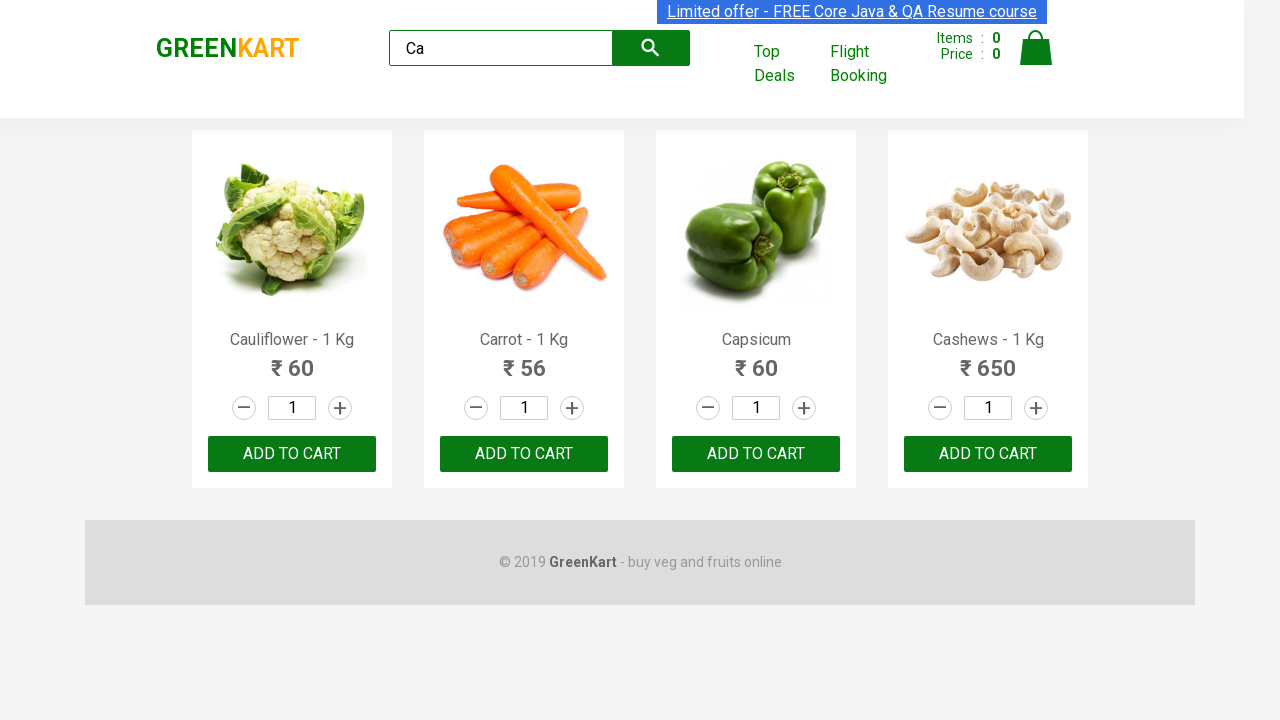

Clicked ADD TO CART button for the second product at (524, 454) on .products .product >> nth=1 >> internal:text="ADD TO CART"i
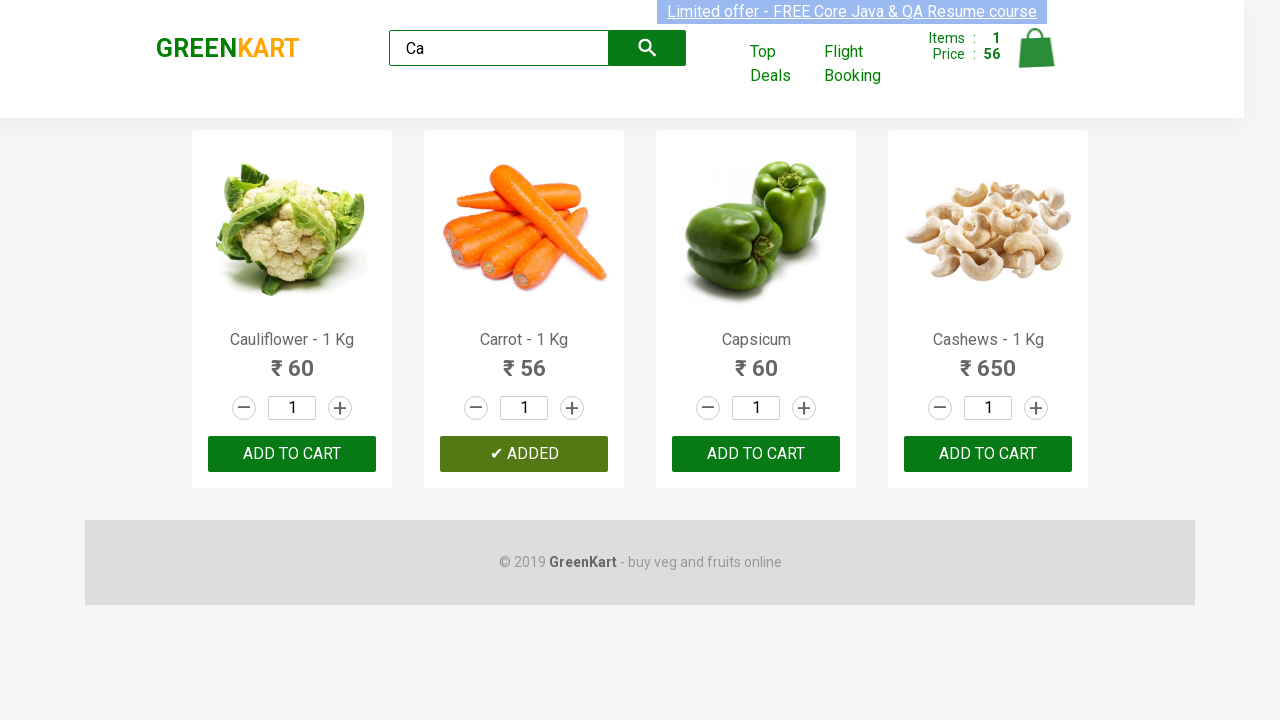

Found Cashews product and clicked ADD TO CART button at (988, 454) on .products .product >> nth=3 >> button
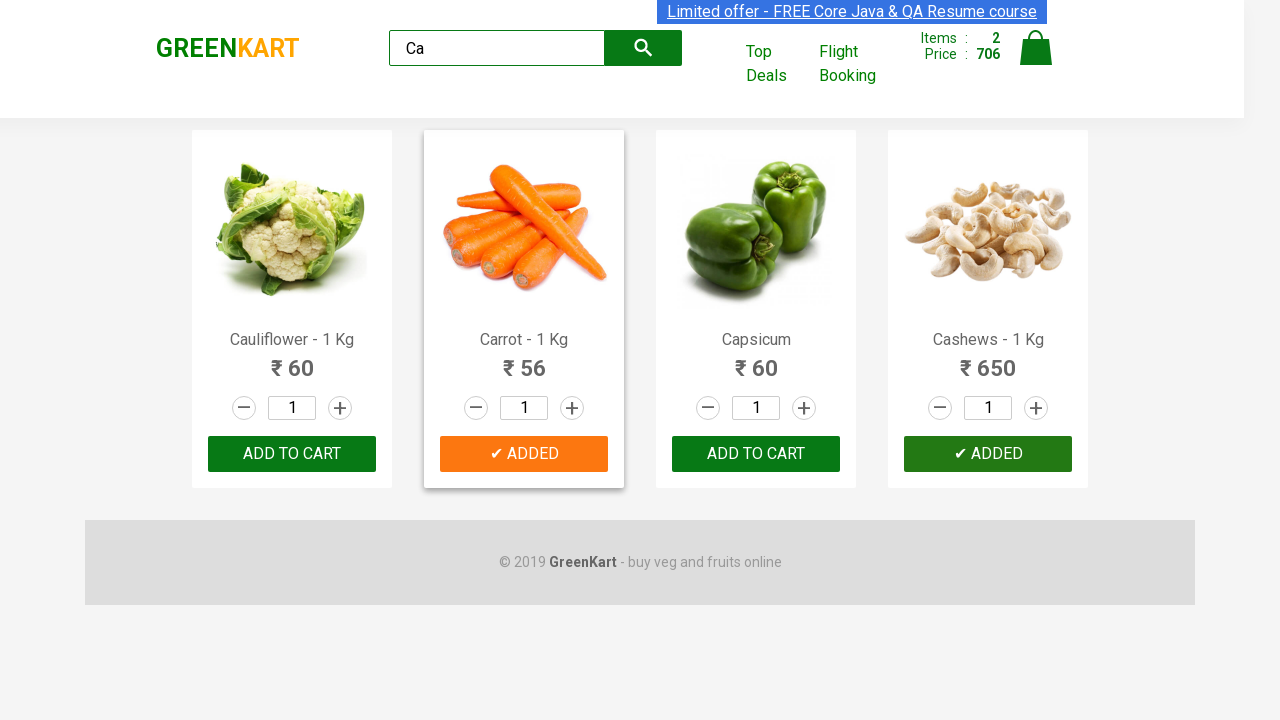

Verified brand text is 'GREENKART'
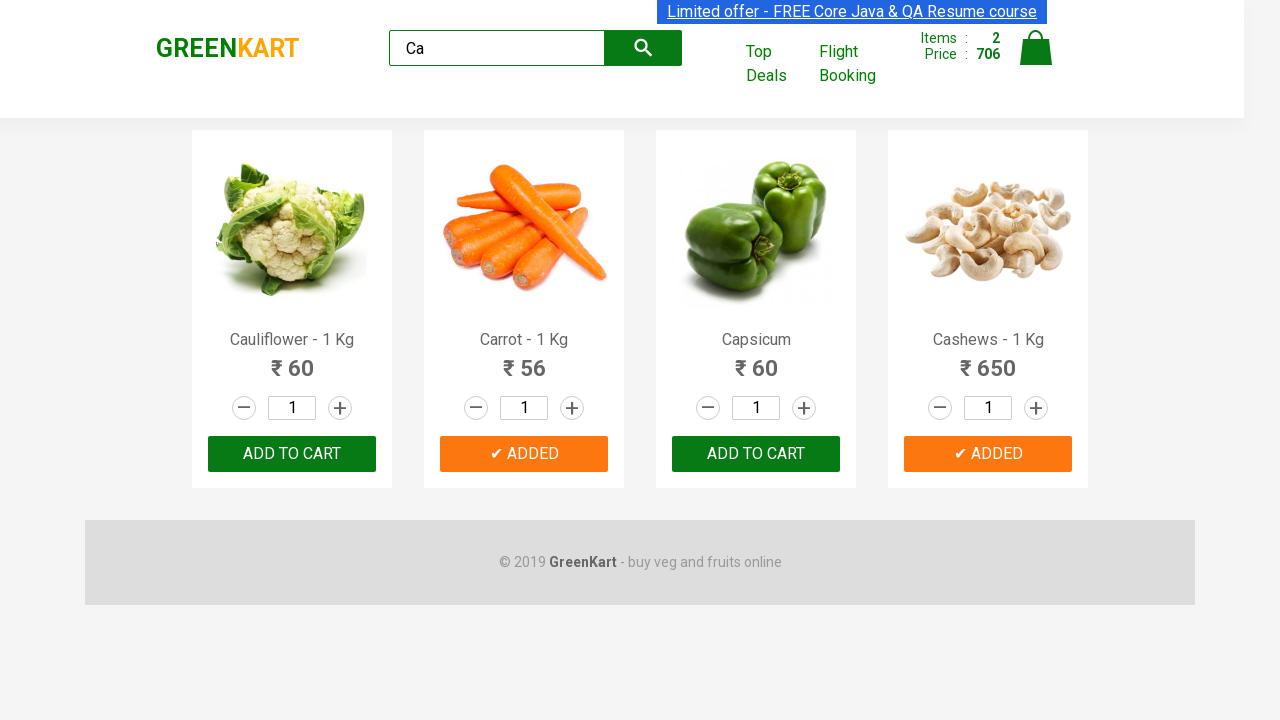

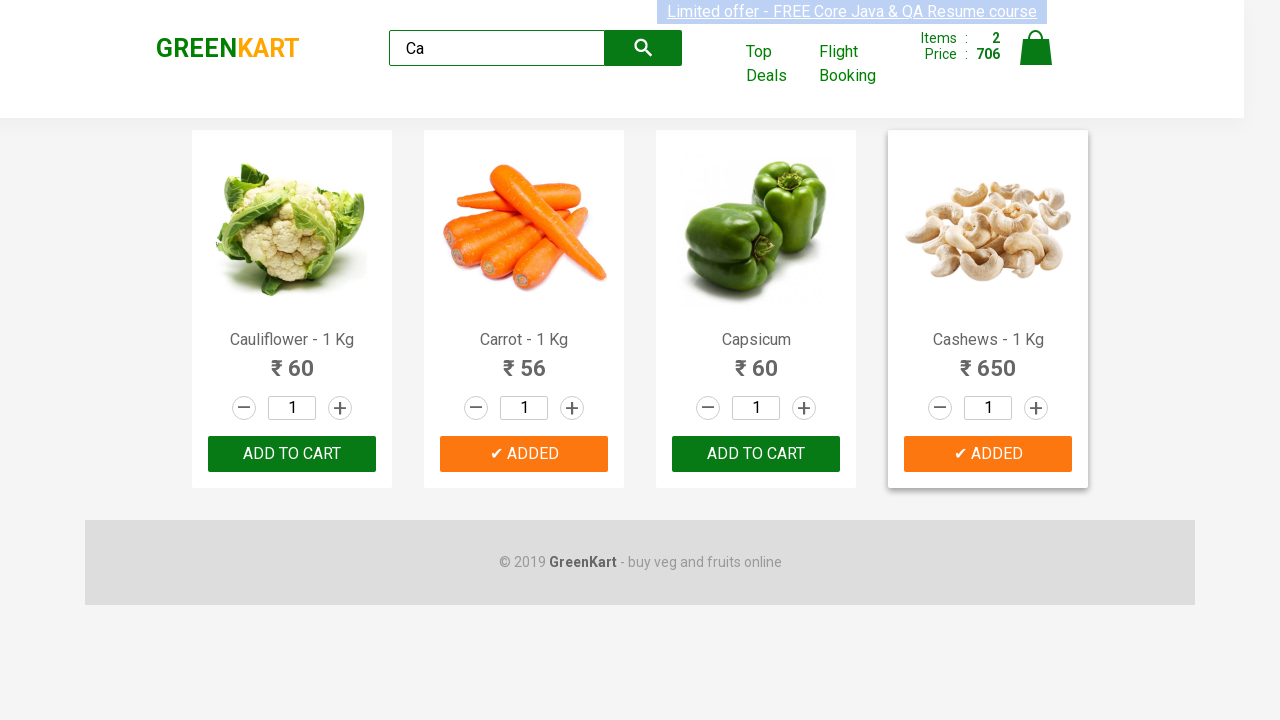